Navigates to the CMS page and verifies that the current URL matches the expected URL

Starting URL: https://cms.shmpl.com:2030/

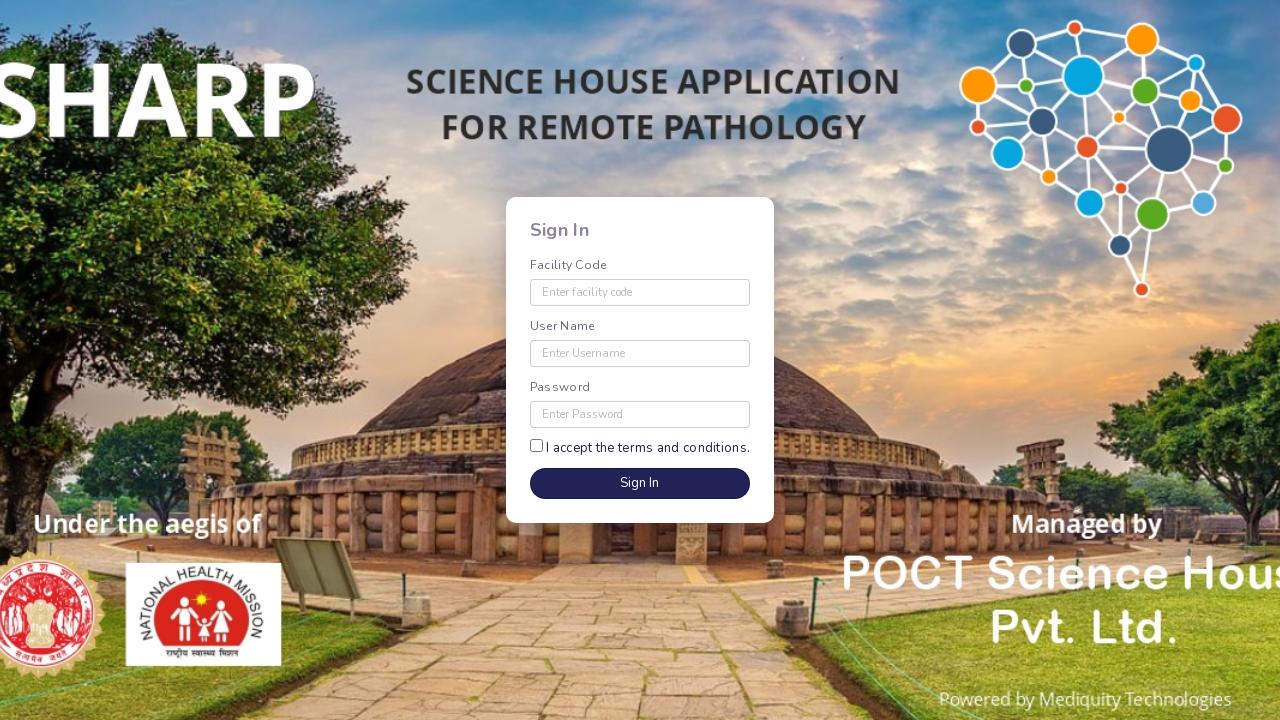

Navigated to CMS page at https://cms.shmpl.com:2030/
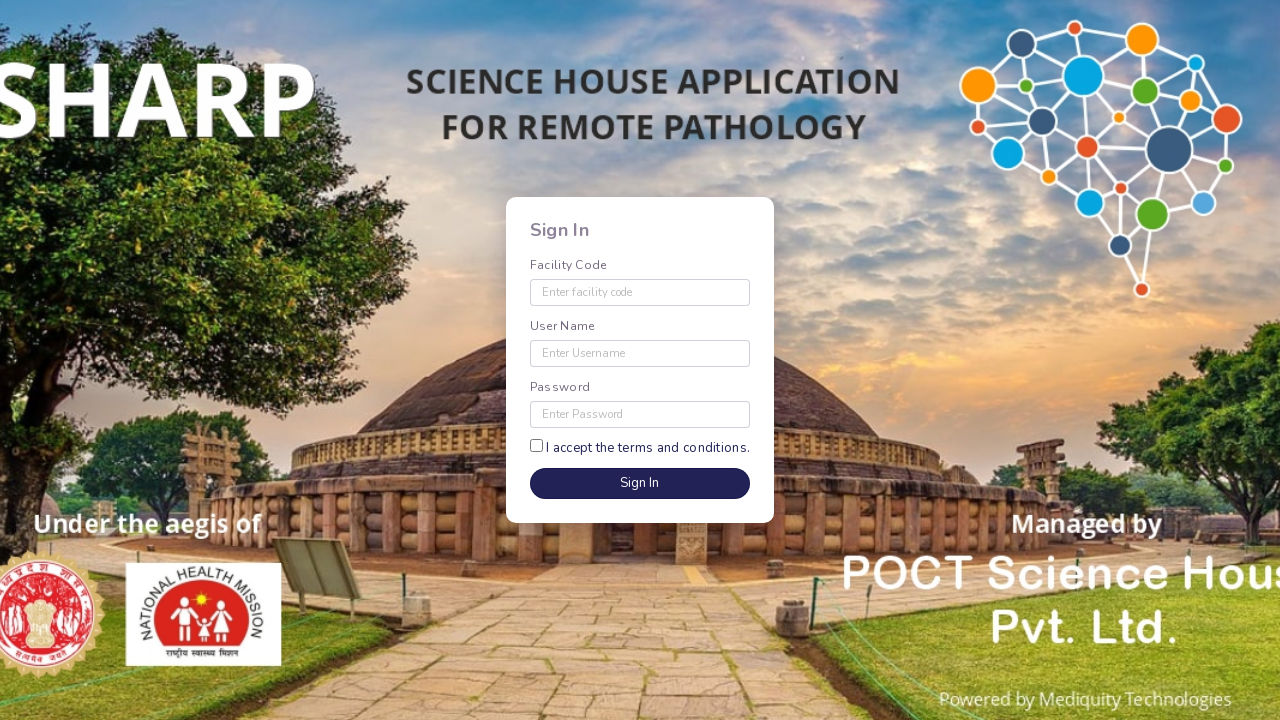

Verified current URL matches expected URL https://cms.shmpl.com:2030/
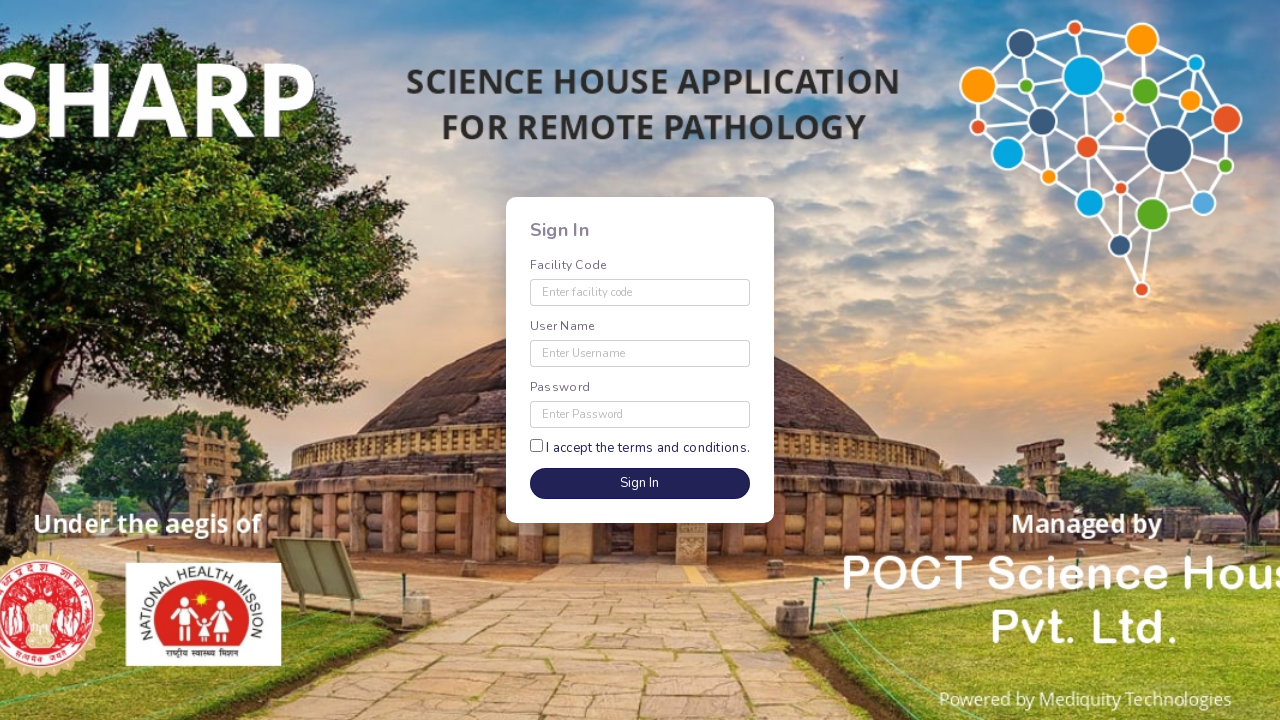

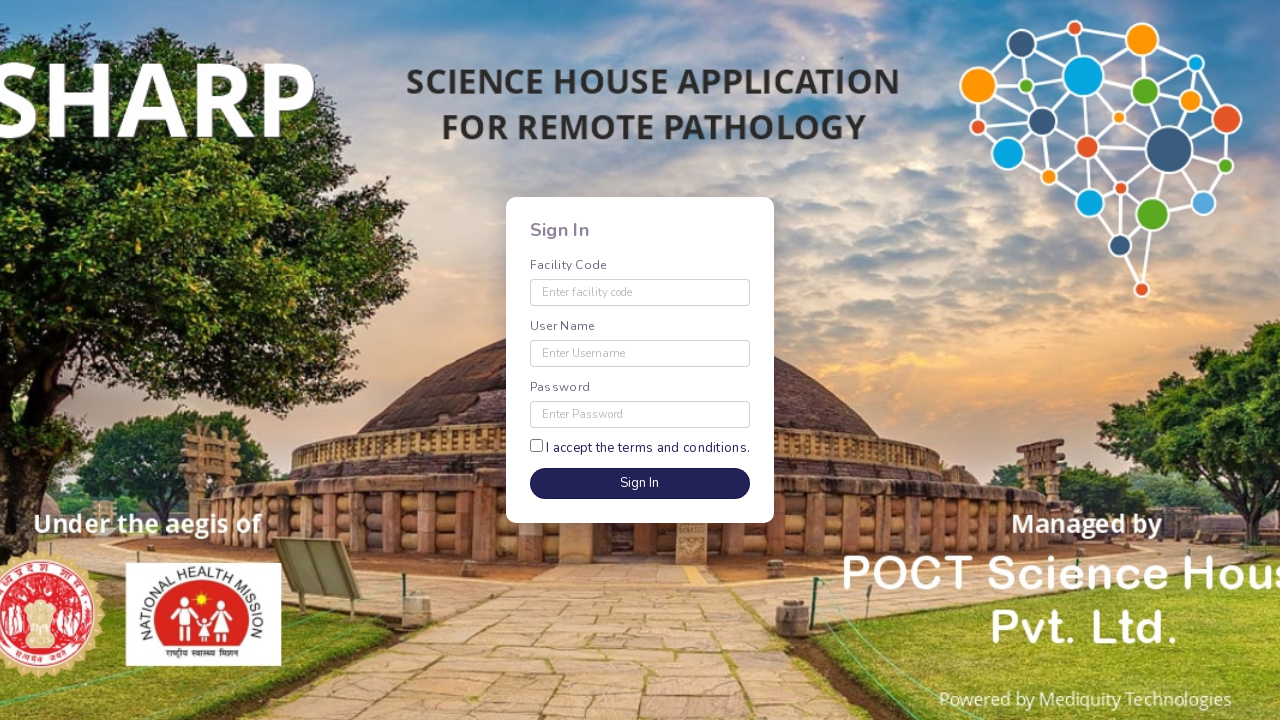